Tests web table interaction by navigating to a table on a practice site, verifying table structure (columns, rows), checking for specific data, clicking a checkbox next to a "Java" row, and clicking a link in the "Ola" row.

Starting URL: http://seleniumpractise.blogspot.com/2021/08/

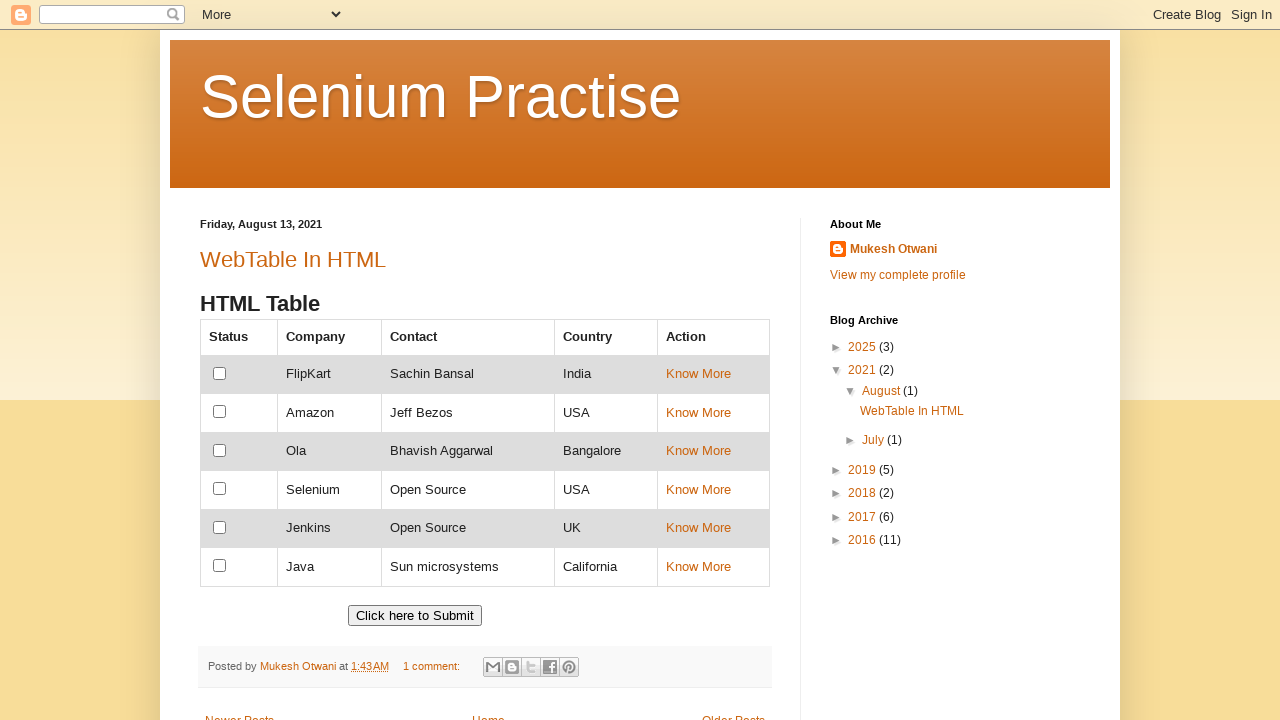

Web table with id 'customers' loaded
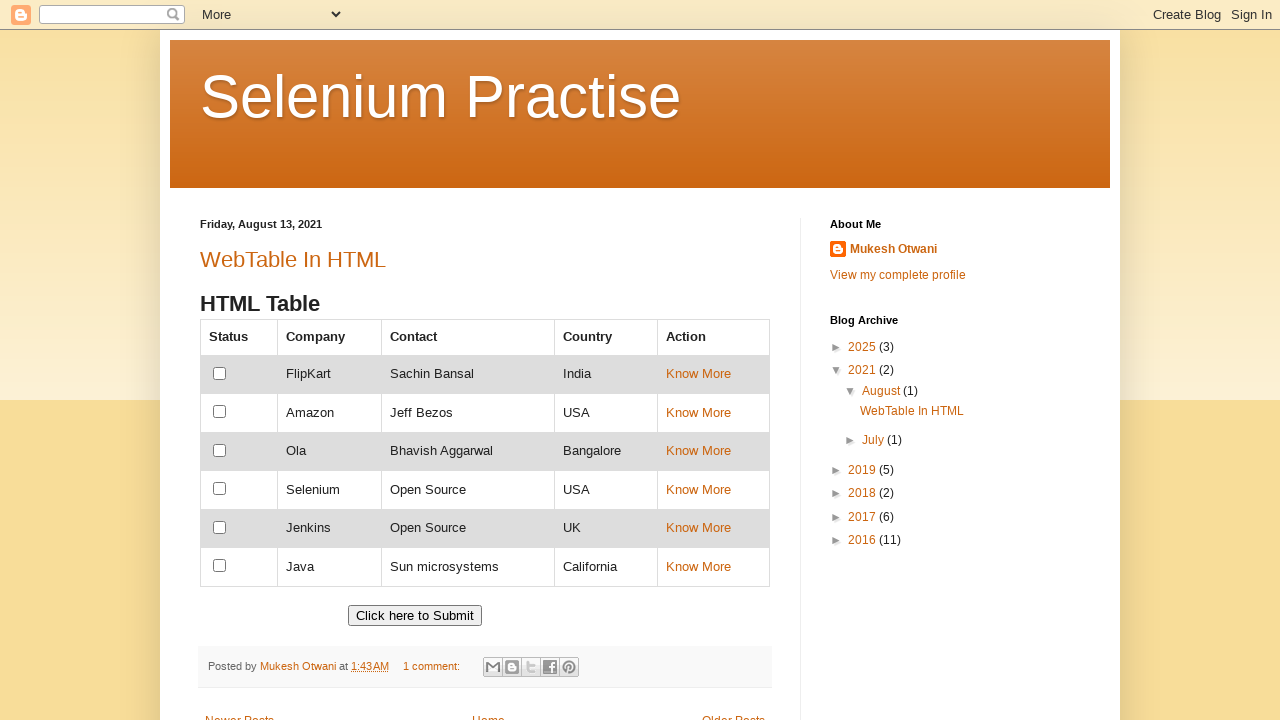

Table headings verified to be present
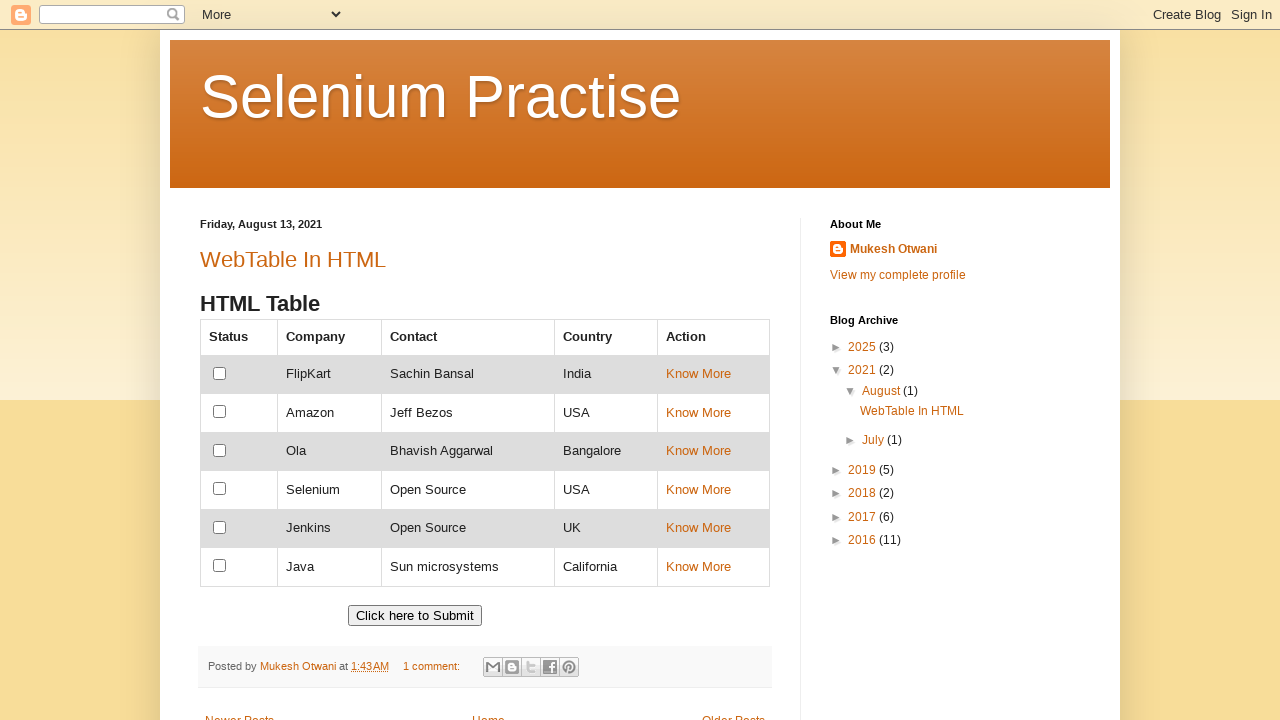

Company names column verified to be present
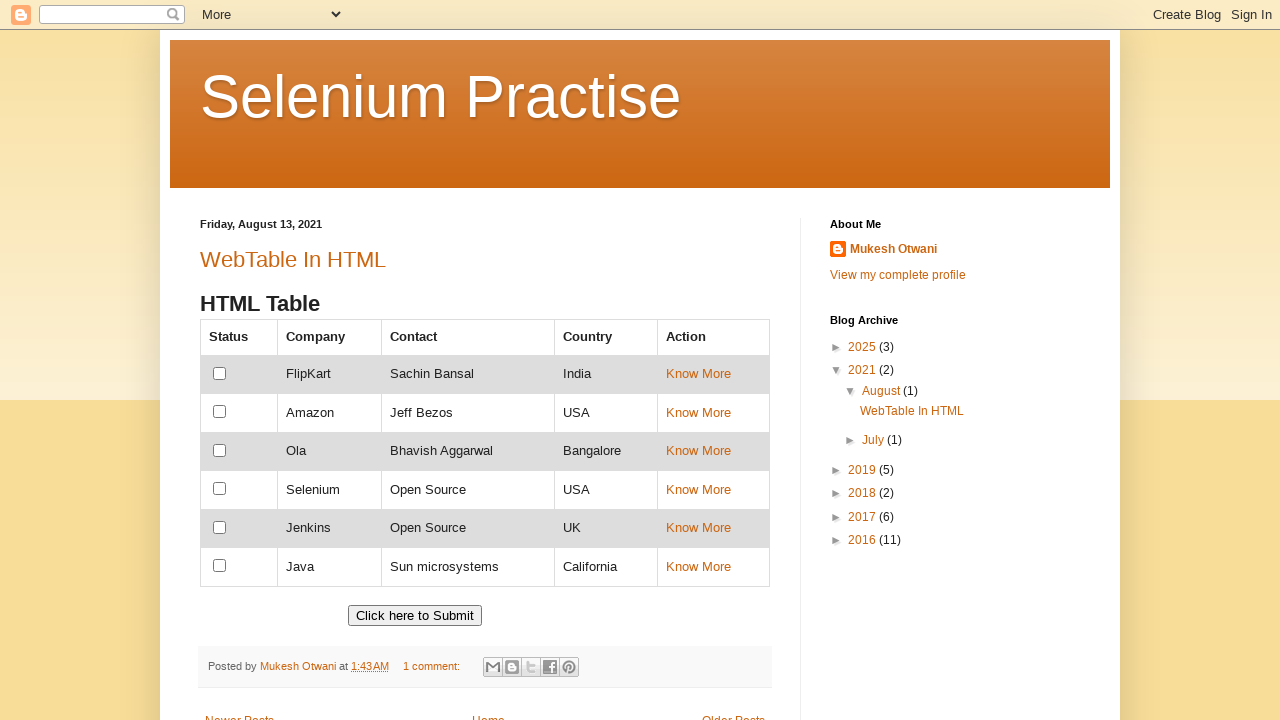

All table data cells verified to be present
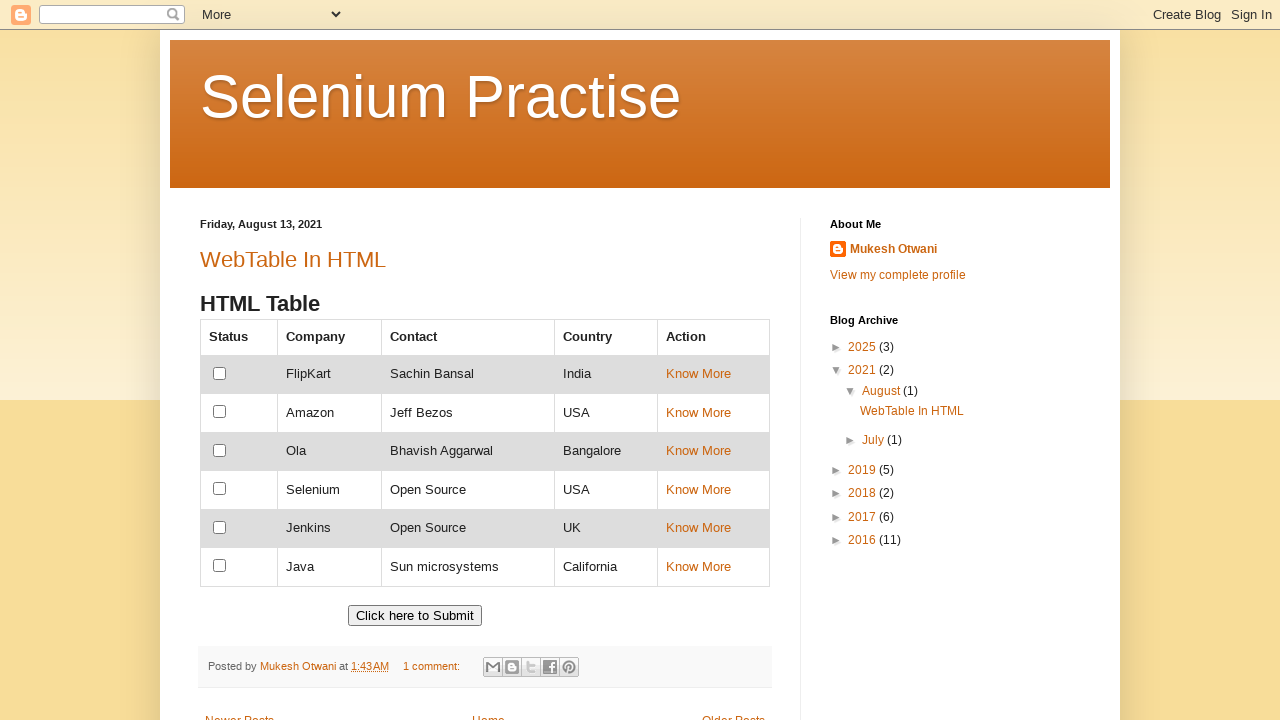

Clicked checkbox in Java row at (220, 566) on xpath=//td[text()='Java']//preceding-sibling::td//input
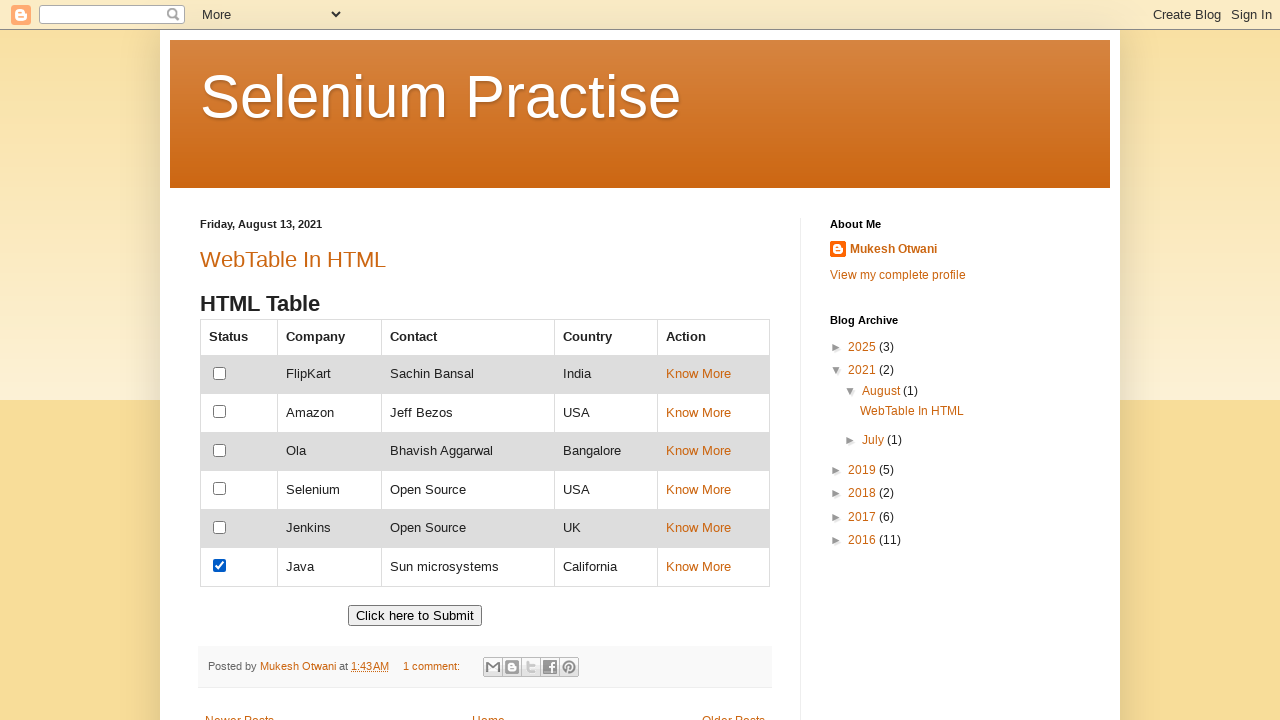

Clicked link in Ola row at (713, 452) on xpath=//td[text()='Ola']//following-sibling::td[a]
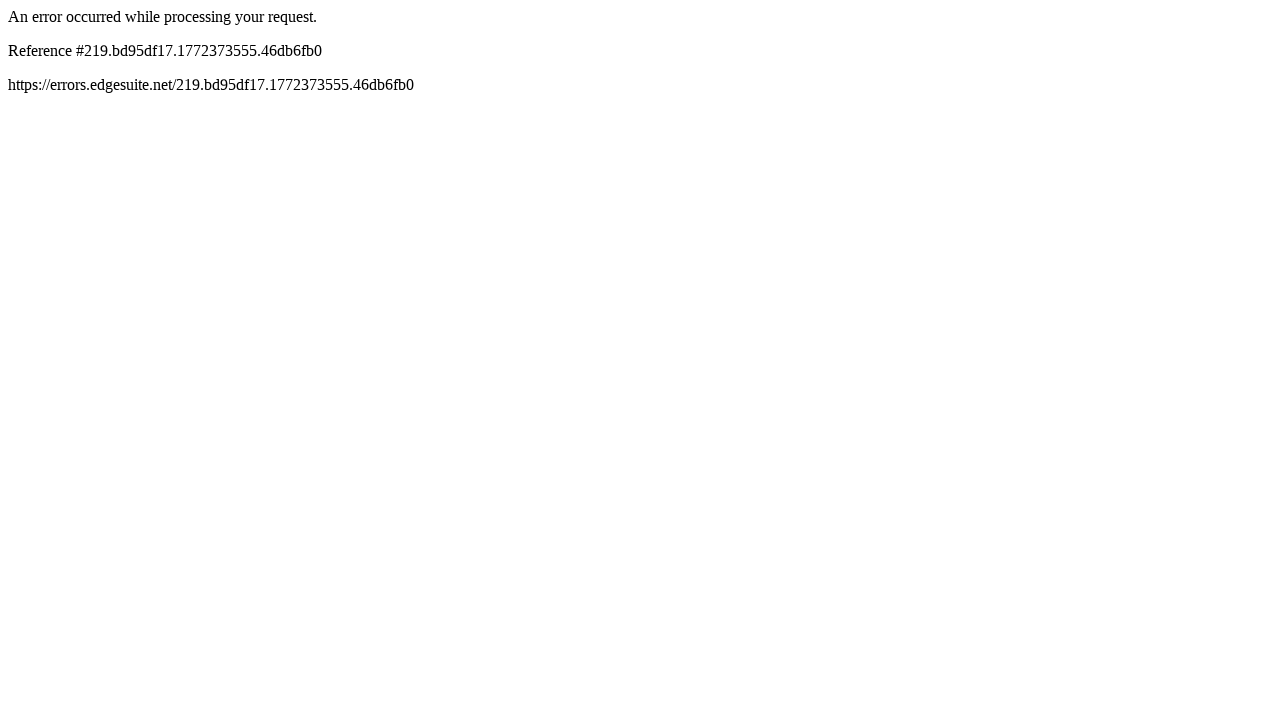

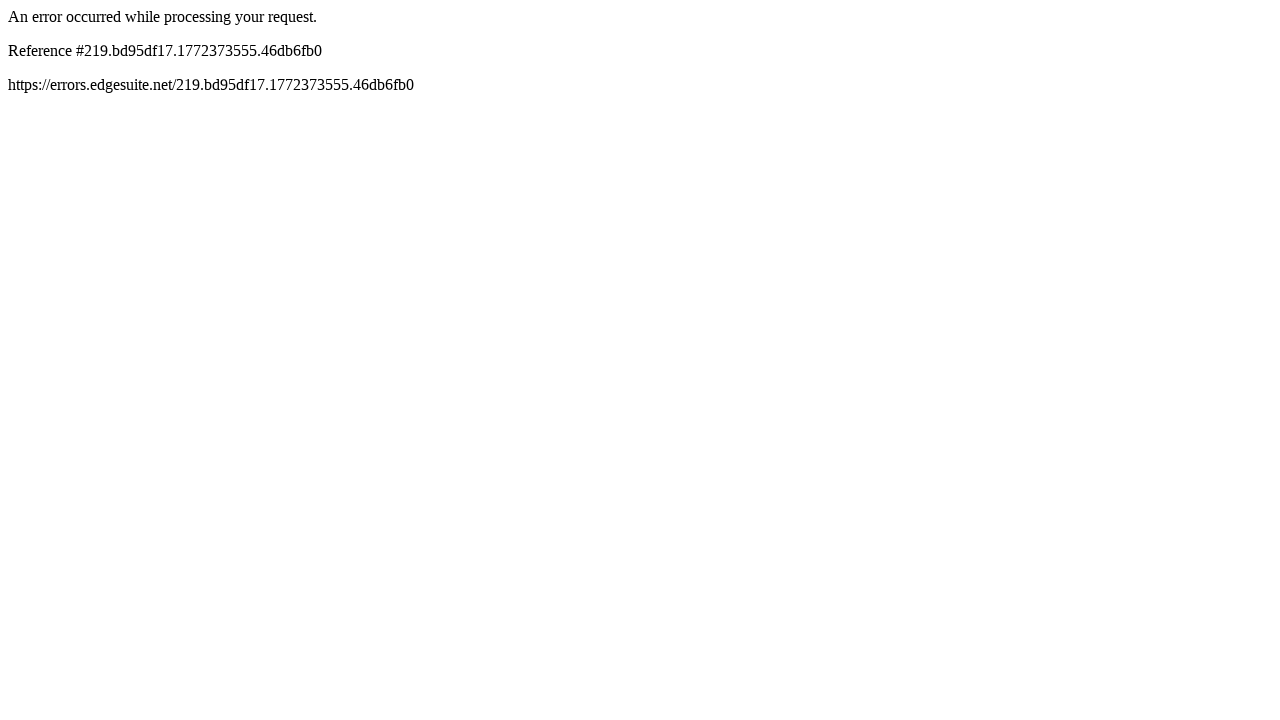